Tests dropdown selection functionality by selecting options by value and label

Starting URL: https://the-internet.herokuapp.com/

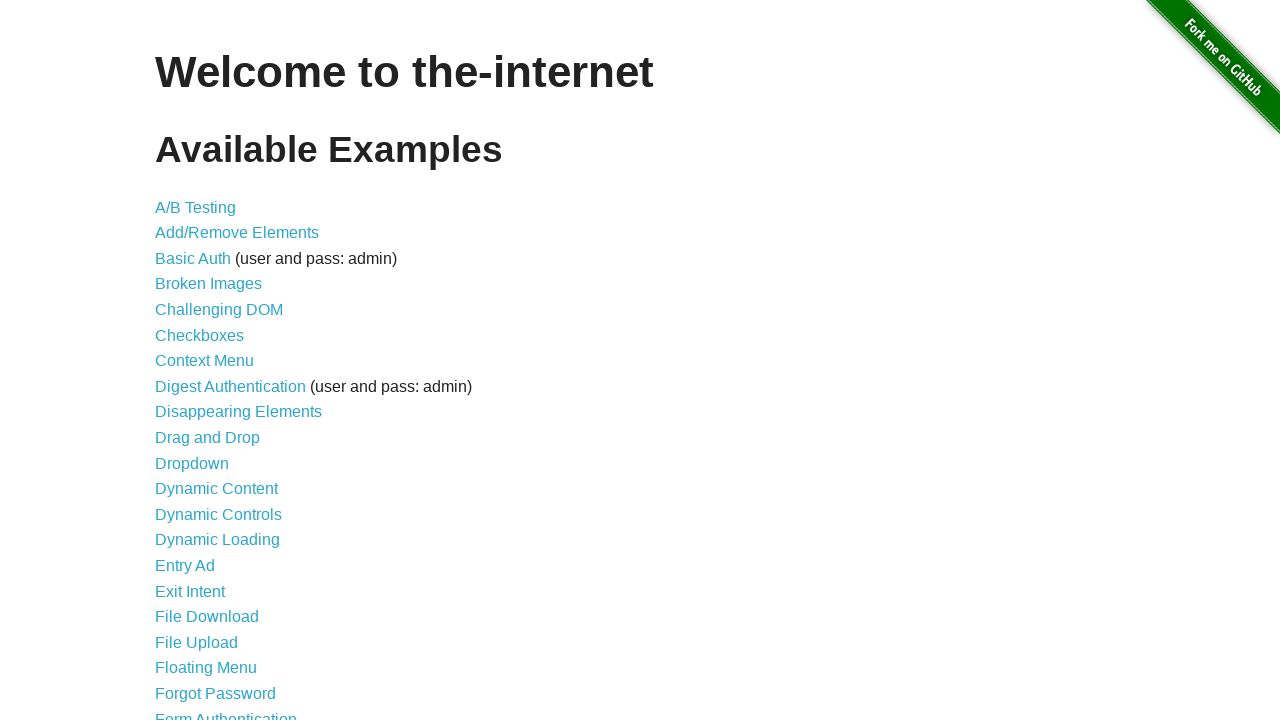

Clicked Dropdown link at (192, 463) on text=Dropdown
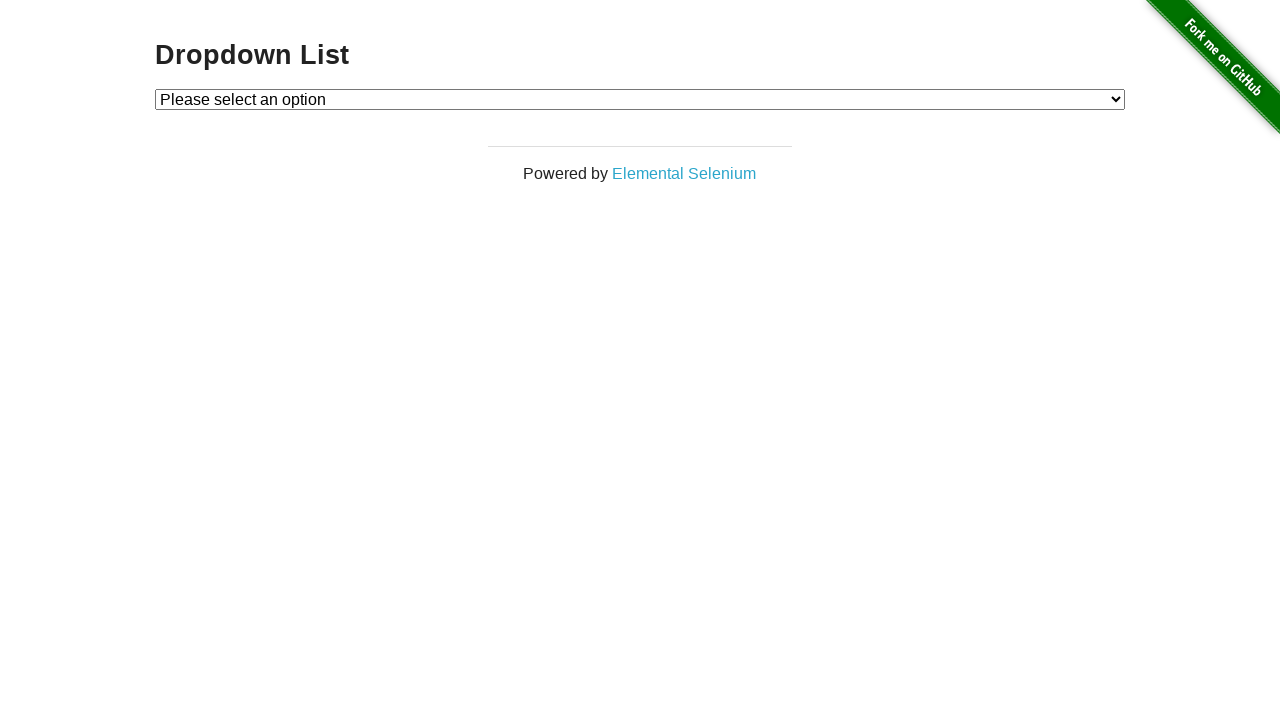

Selected Option 1 by value on #dropdown
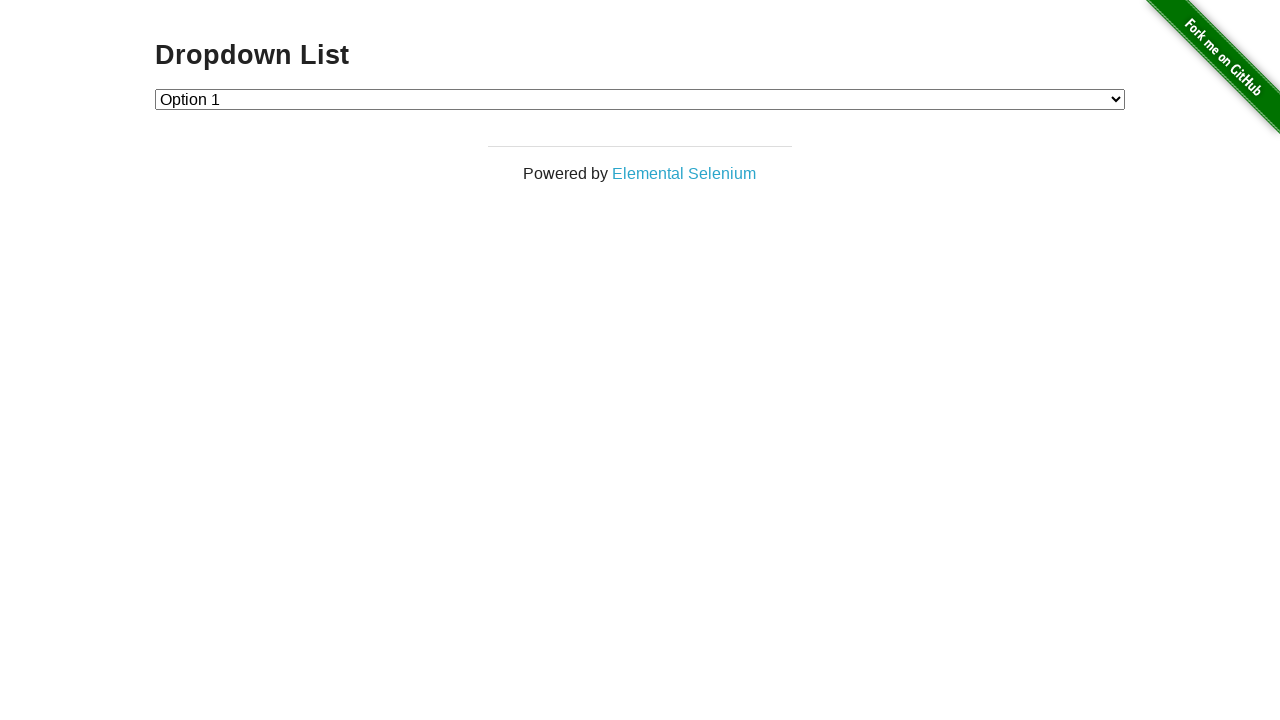

Selected Option 2 by label on #dropdown
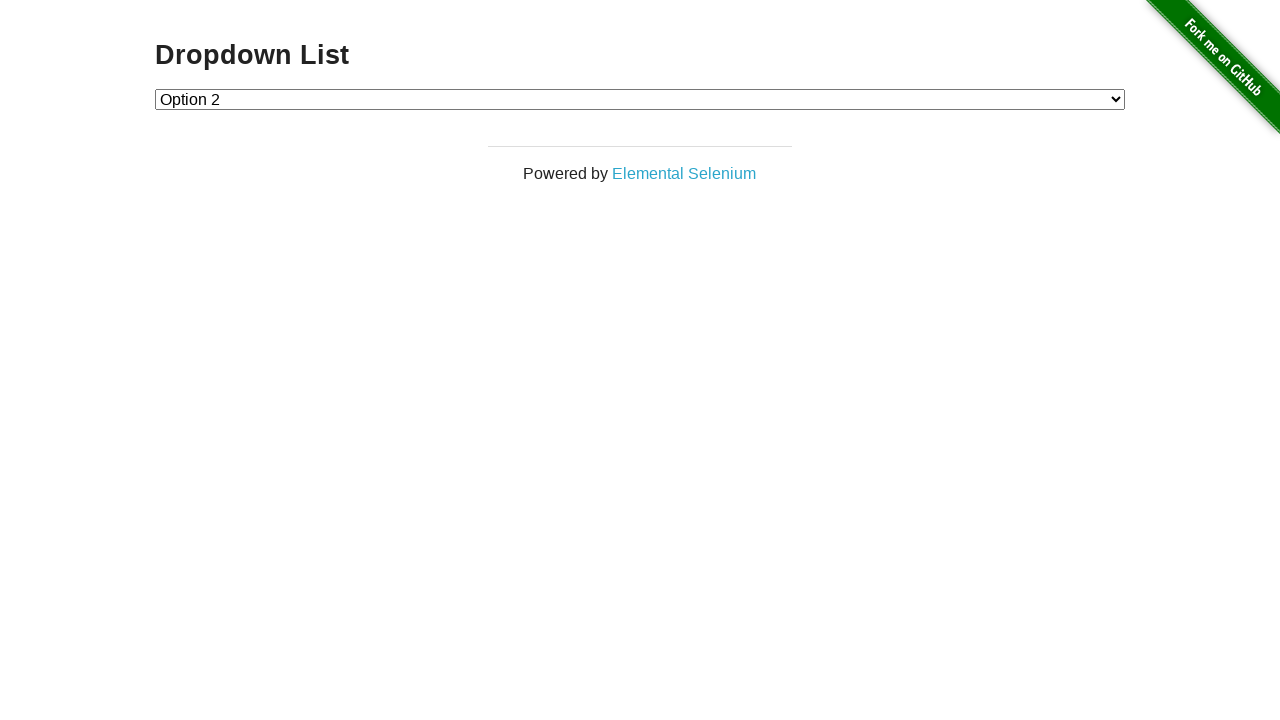

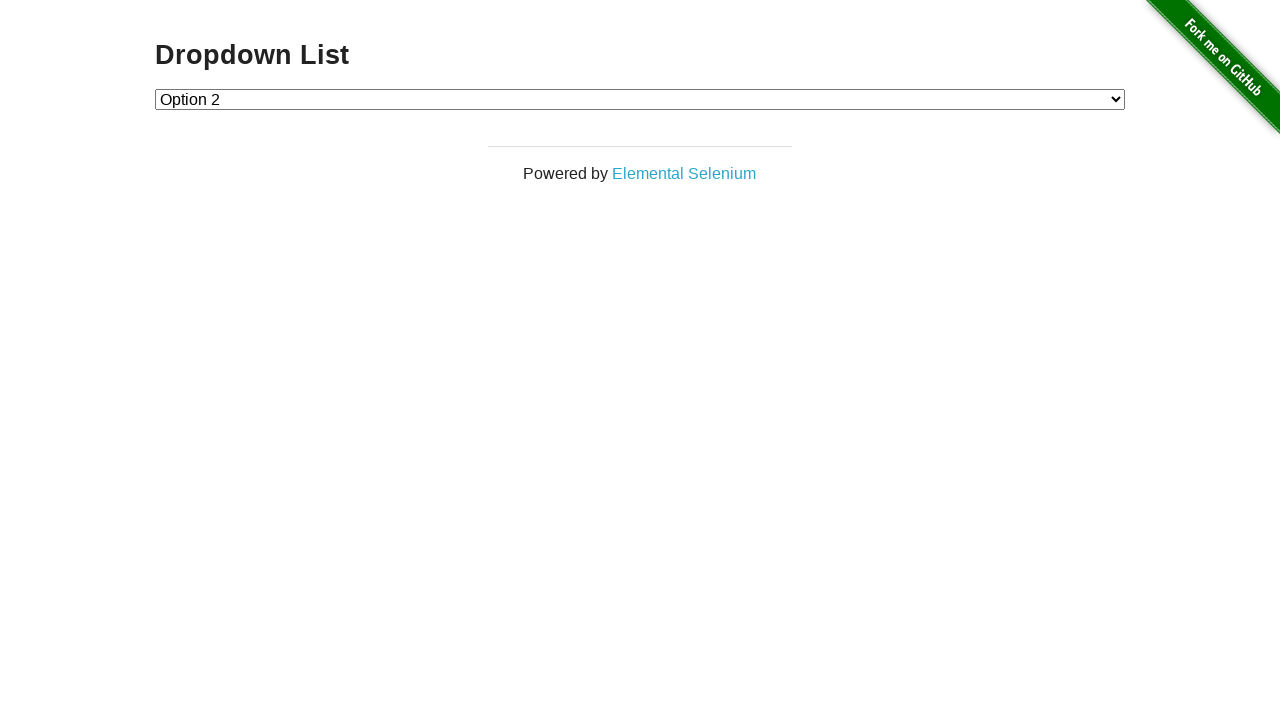